Tests dropdown functionality by selecting various options from multiple dropdown fields including fruits, superheroes, languages, and country dropdowns

Starting URL: https://letcode.in/dropdowns

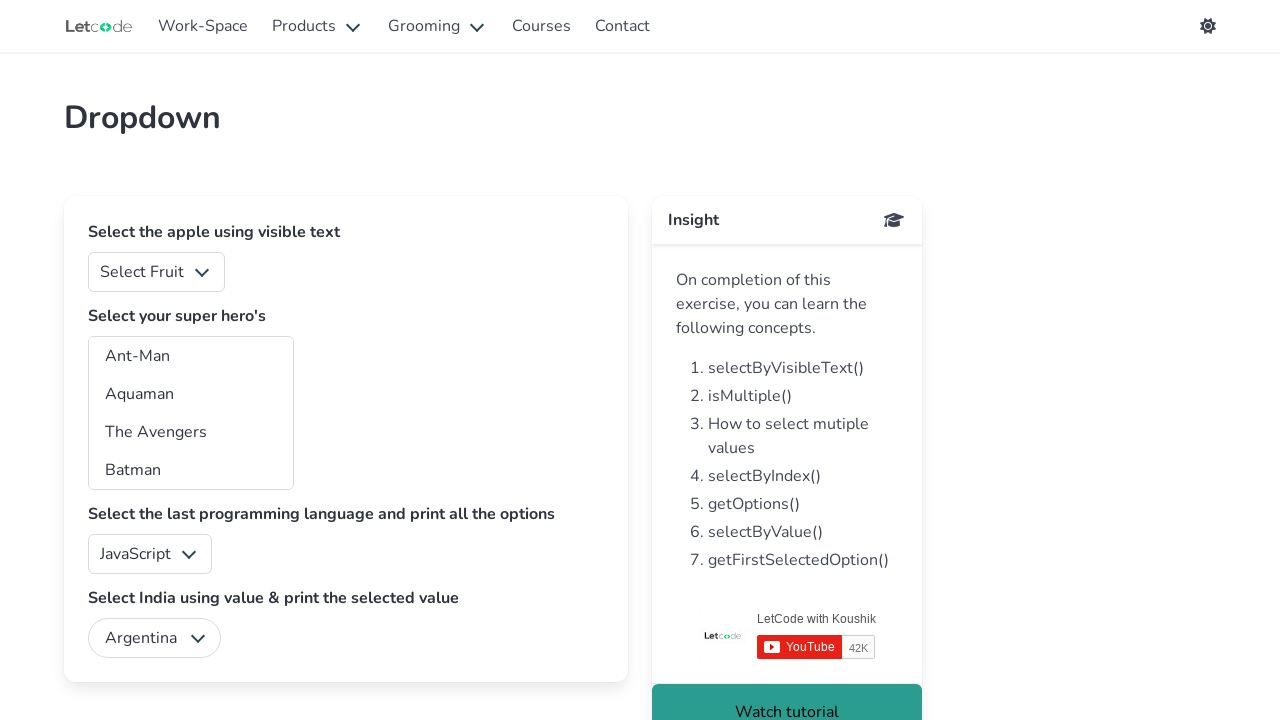

Selected 'Apple' from fruits dropdown on #fruits
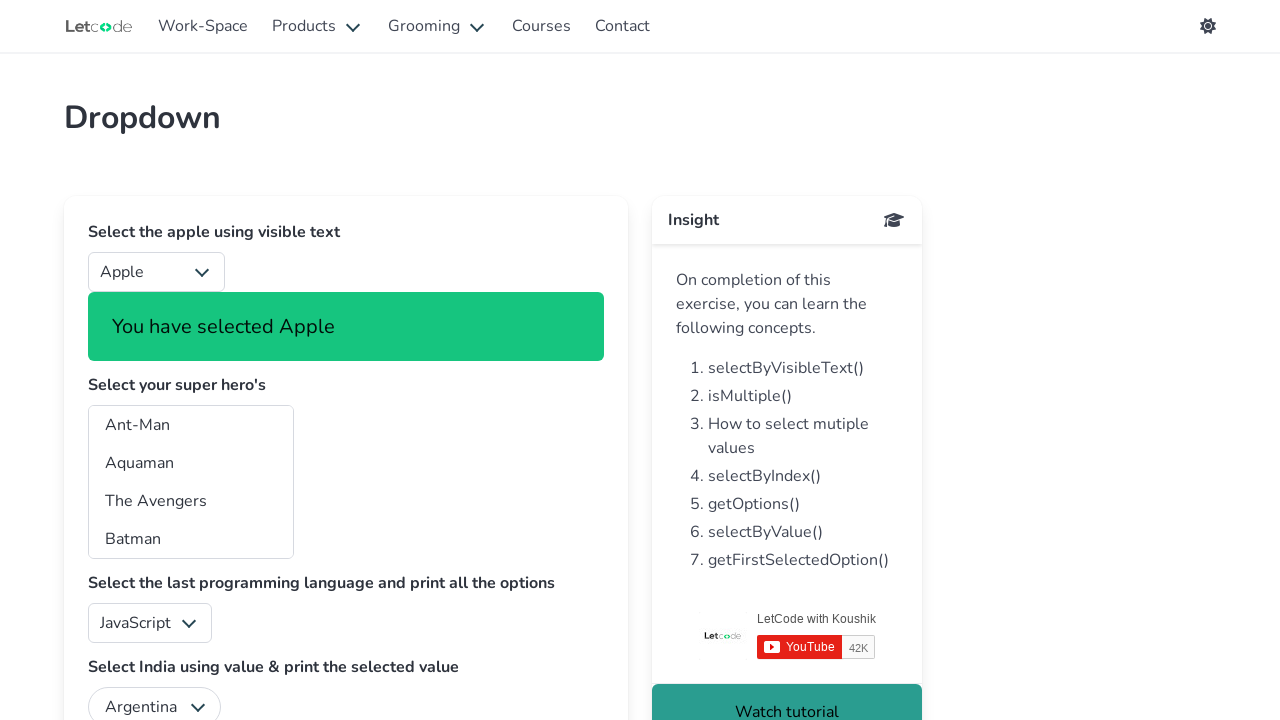

Selected 'The Avengers' from superheroes dropdown on #superheros
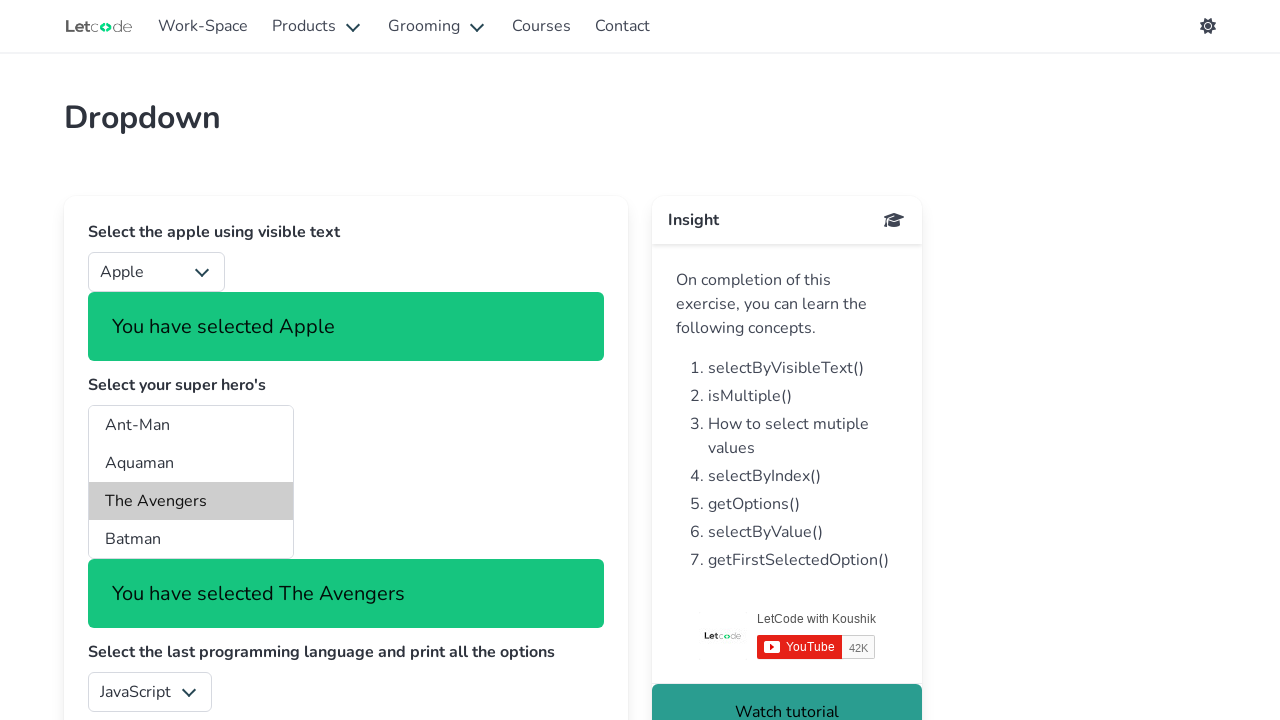

Selected 'Batman' from superheroes dropdown on #superheros
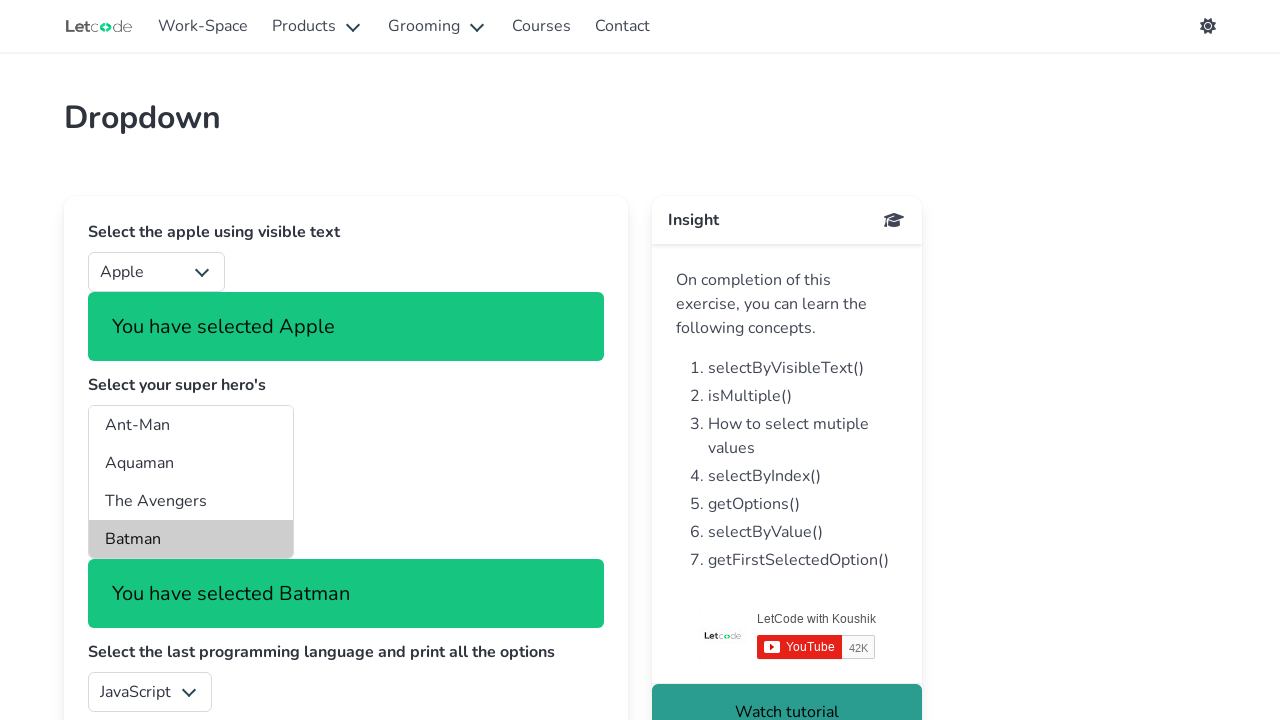

Selected 'Batwoman' from superheroes dropdown on #superheros
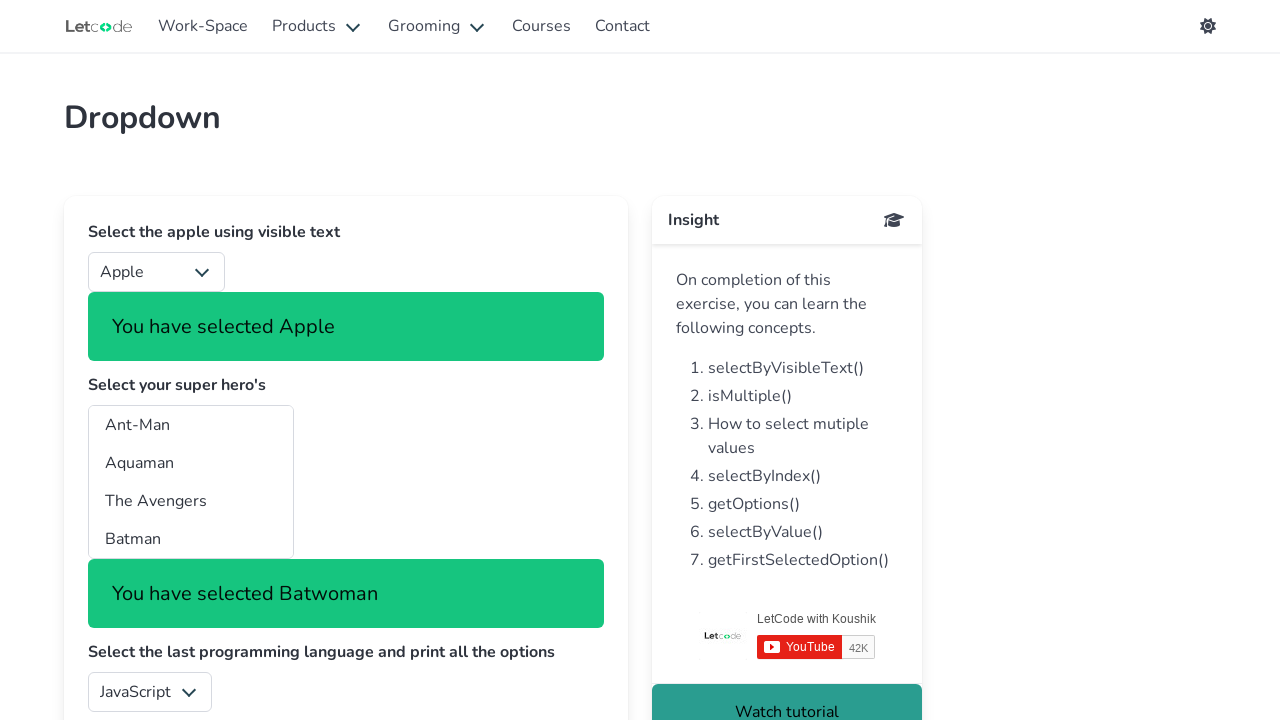

Selected 'Captain America' from superheroes dropdown on #superheros
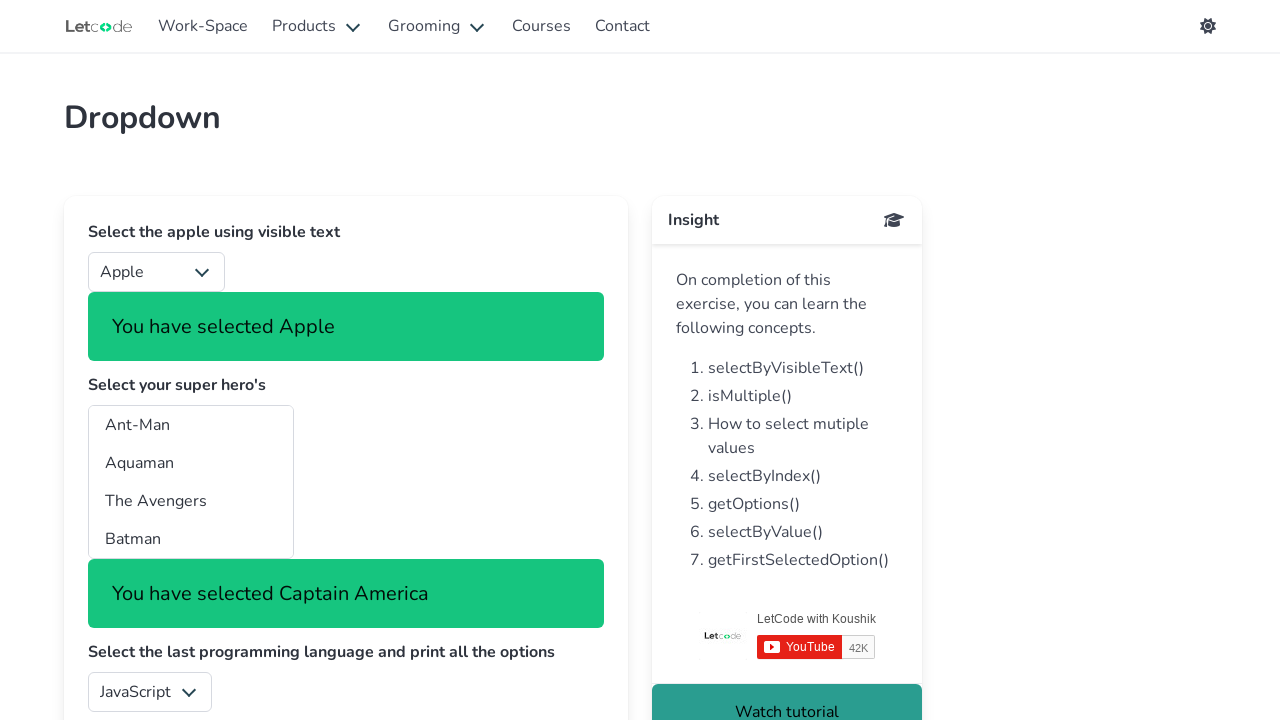

Selected 'Doctor Strange' from superheroes dropdown on #superheros
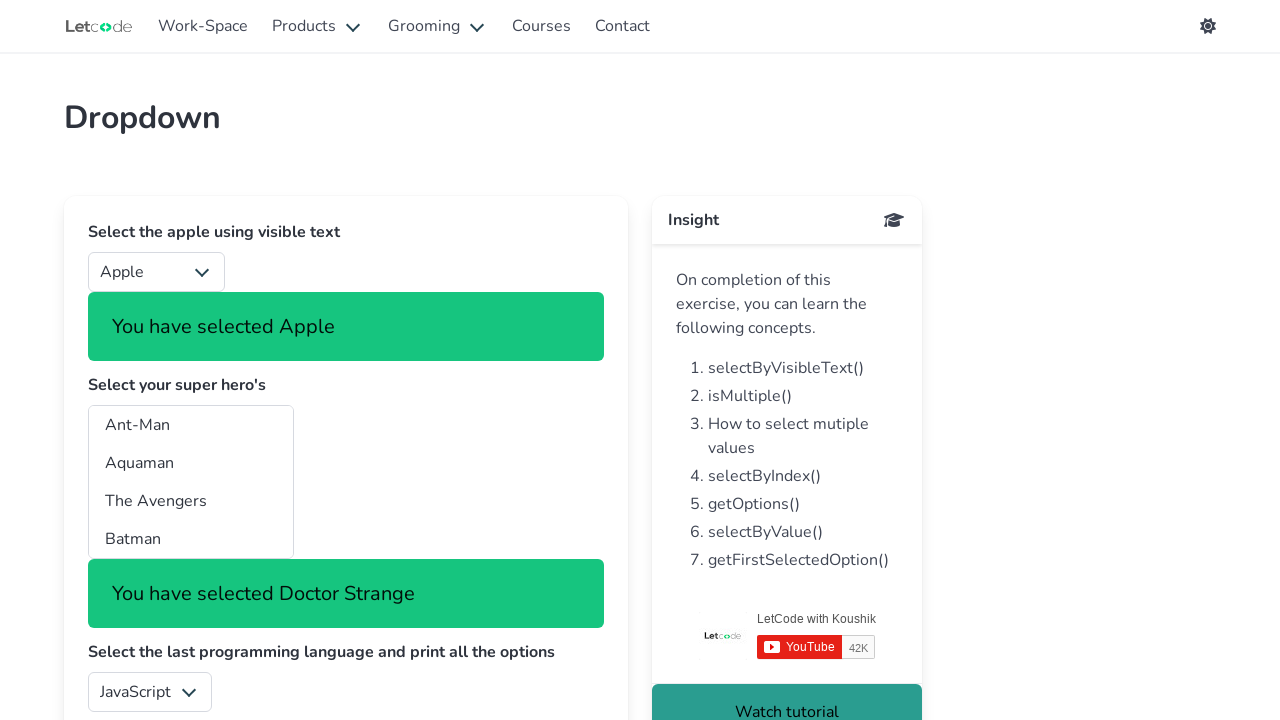

Selected 'Iron Man' from superheroes dropdown on #superheros
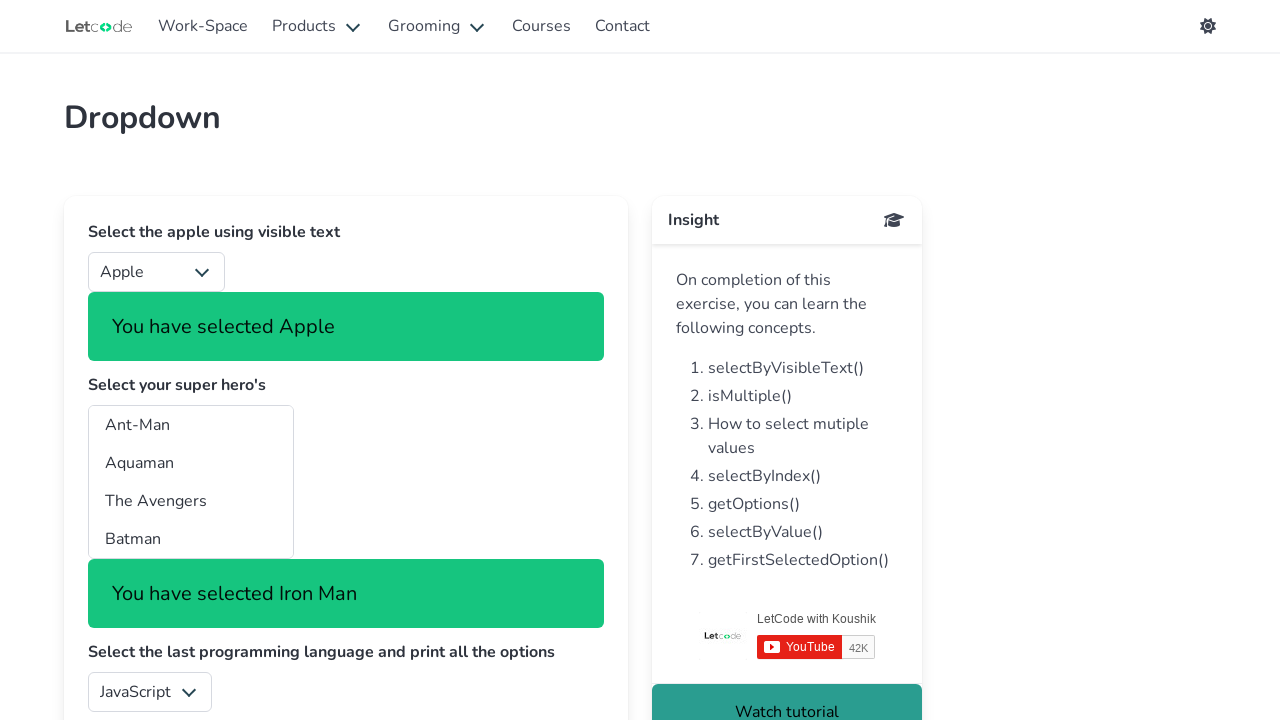

Selected 'Ant-Man' from superheroes dropdown on #superheros
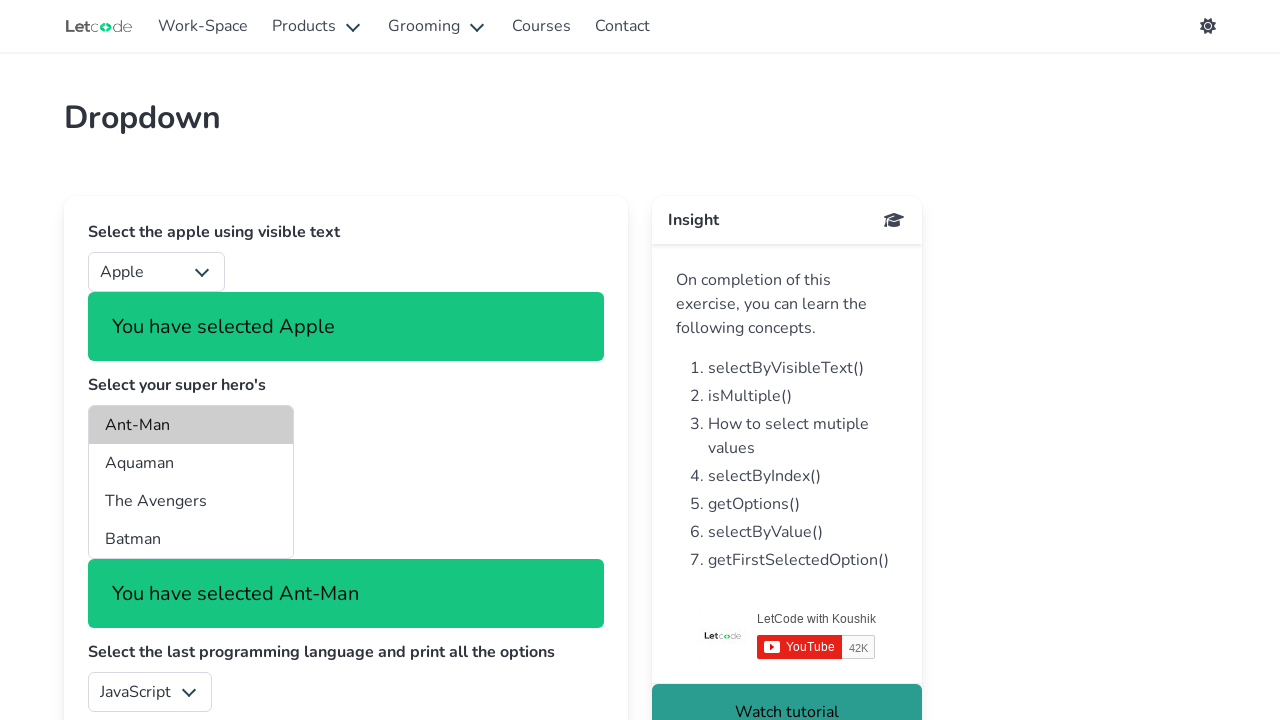

Selected last language option (index 4) from languages dropdown on #lang
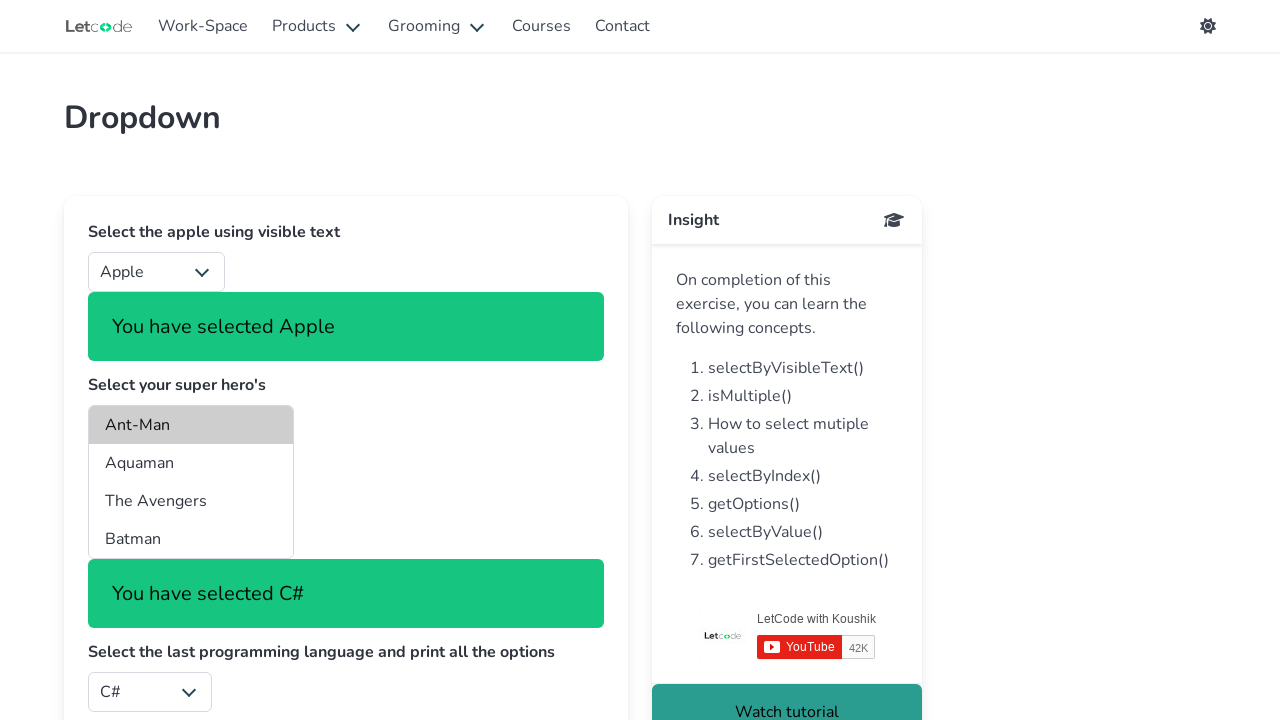

Selected 'India' from country dropdown by value on #country
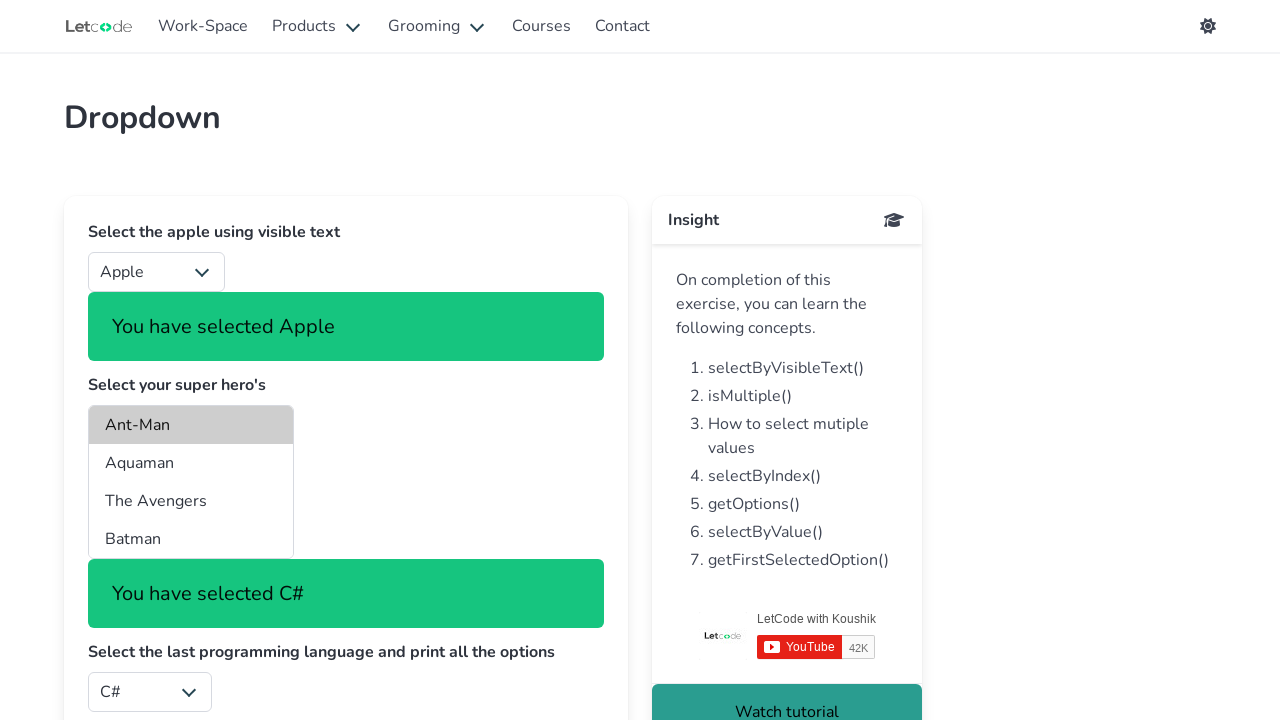

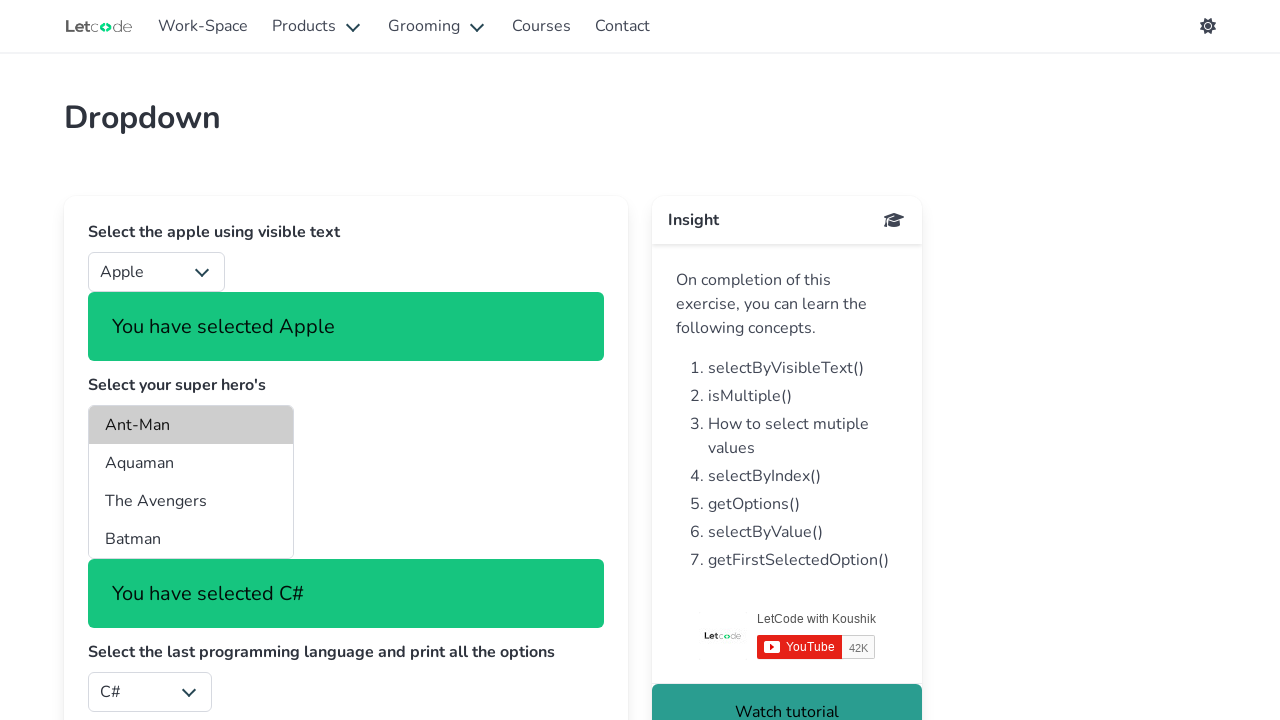